Tests the jQuery UI datepicker by switching to an iframe, opening the datepicker, navigating to the next month, and selecting the 22nd day

Starting URL: https://jqueryui.com/datepicker

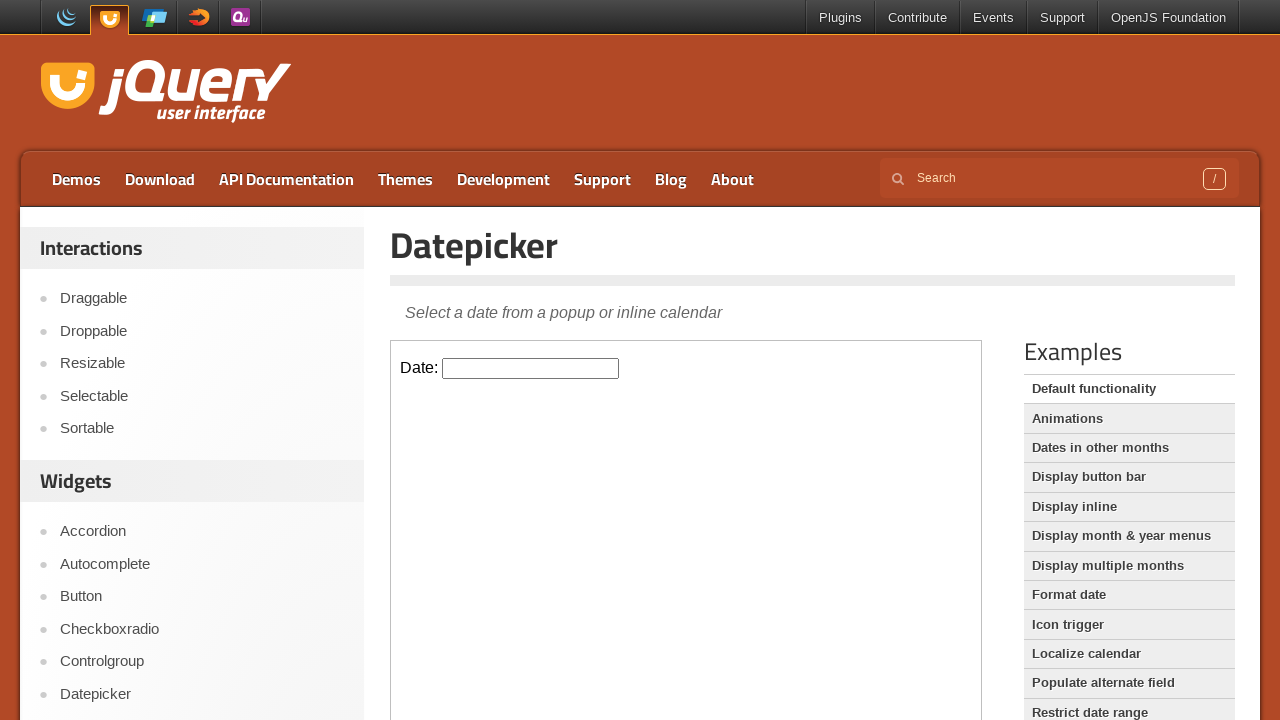

Located the demo iframe containing the datepicker
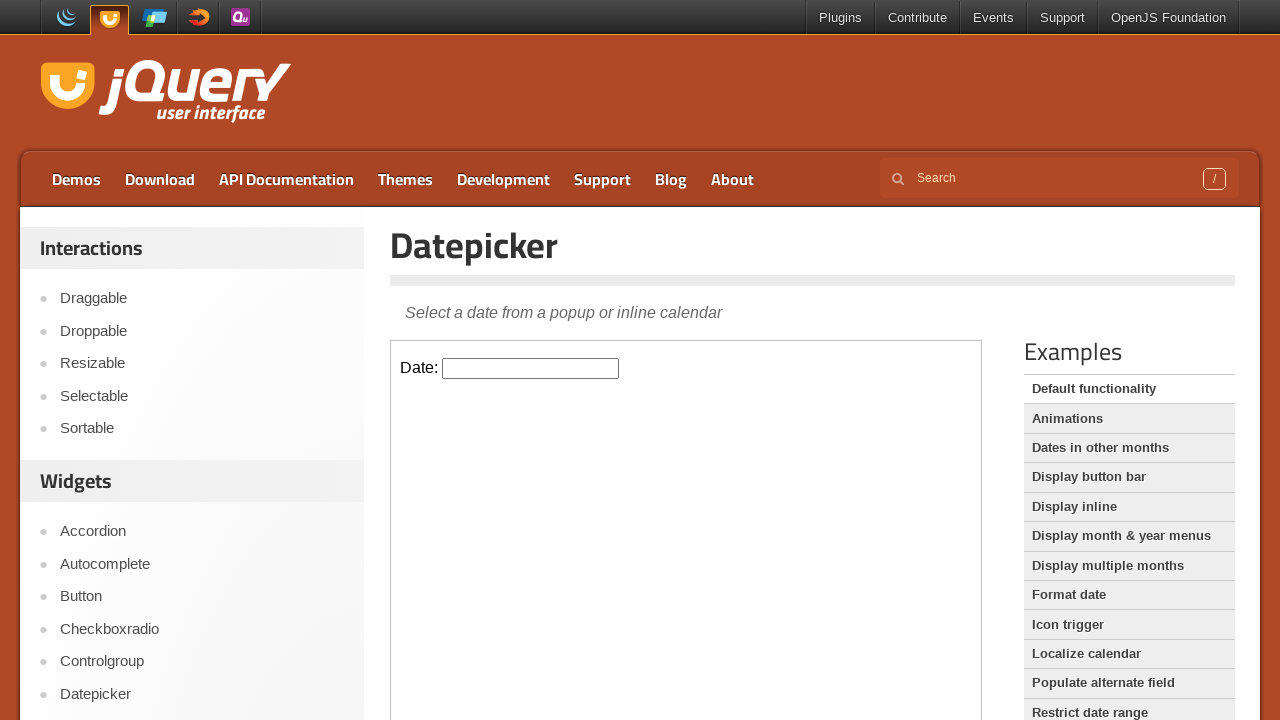

Clicked on the datepicker input field to open the calendar at (531, 368) on .demo-frame >> internal:control=enter-frame >> #datepicker
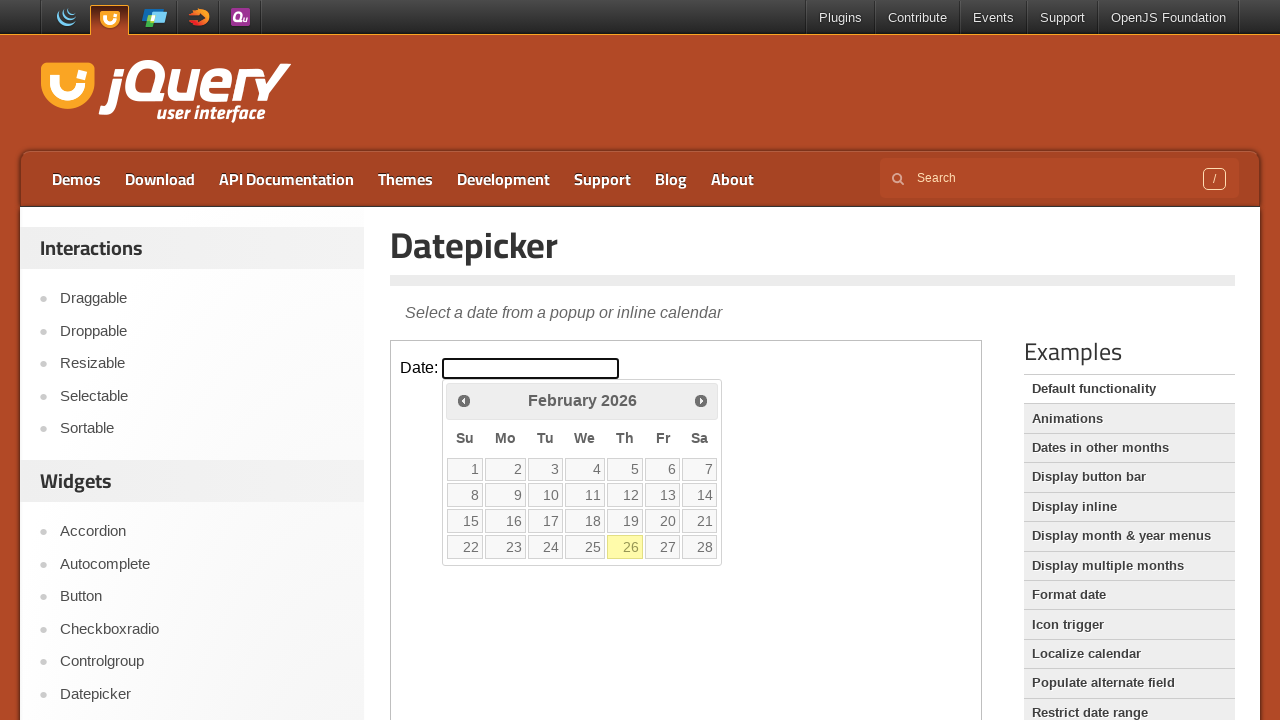

Clicked the next month button to navigate to the next month at (701, 400) on .demo-frame >> internal:control=enter-frame >> .ui-icon-circle-triangle-e
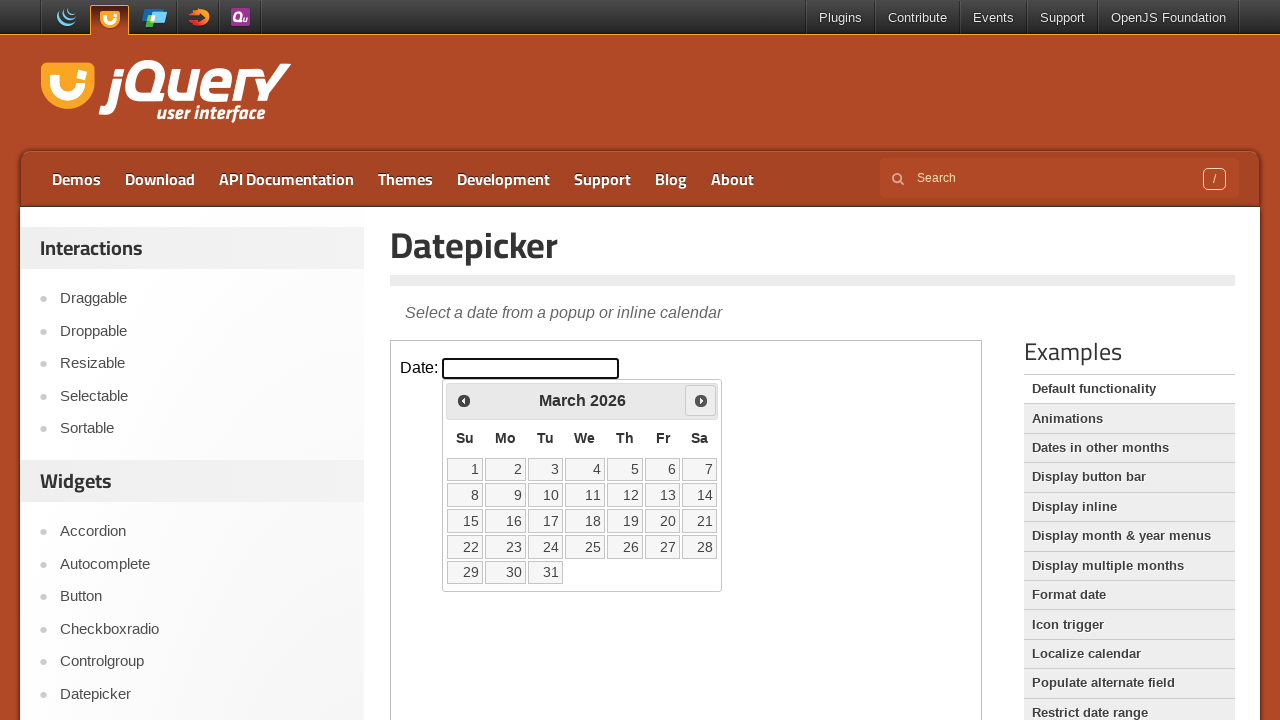

Clicked on the 22nd day of the month at (465, 547) on .demo-frame >> internal:control=enter-frame >> a[data-date='22']
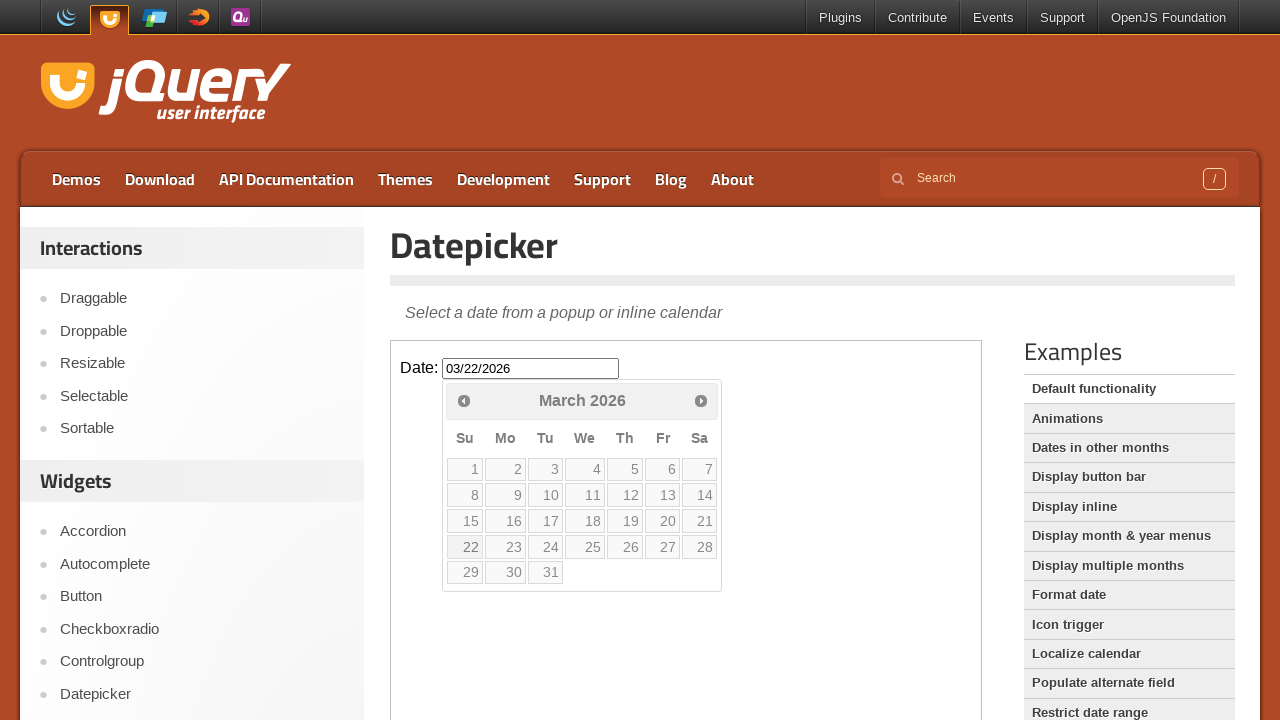

Retrieved selected date value: 03/22/2026
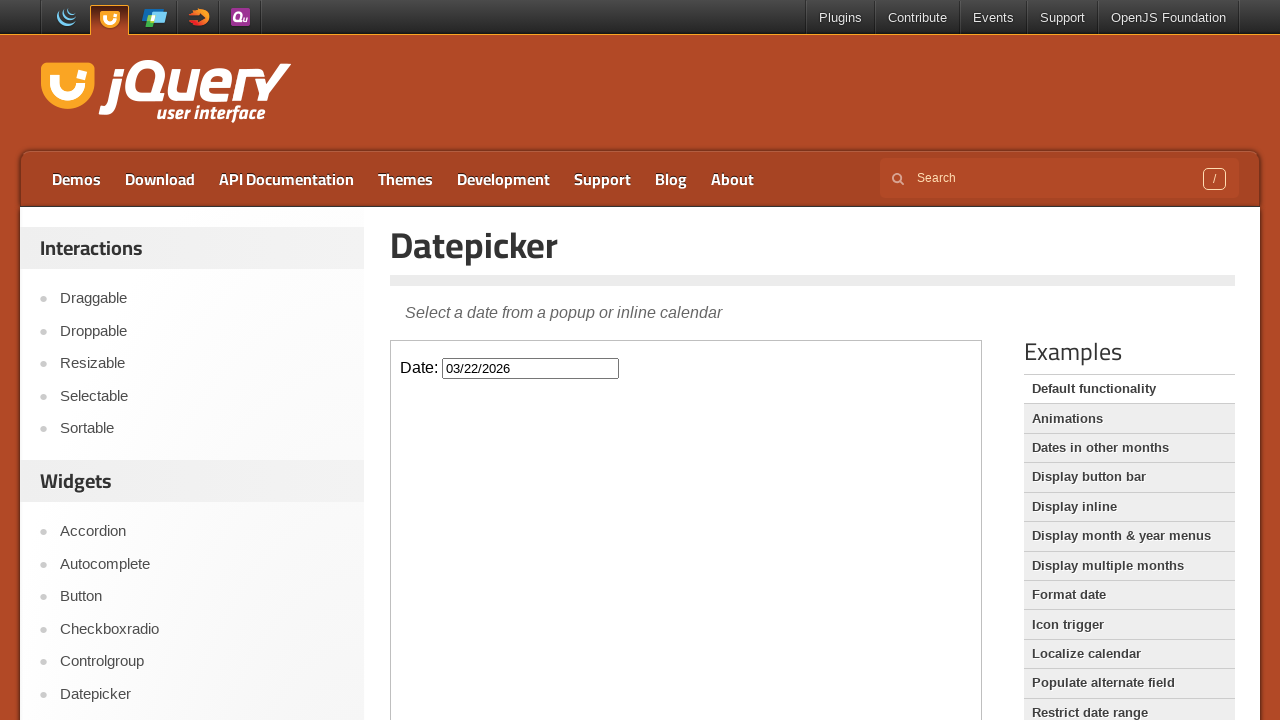

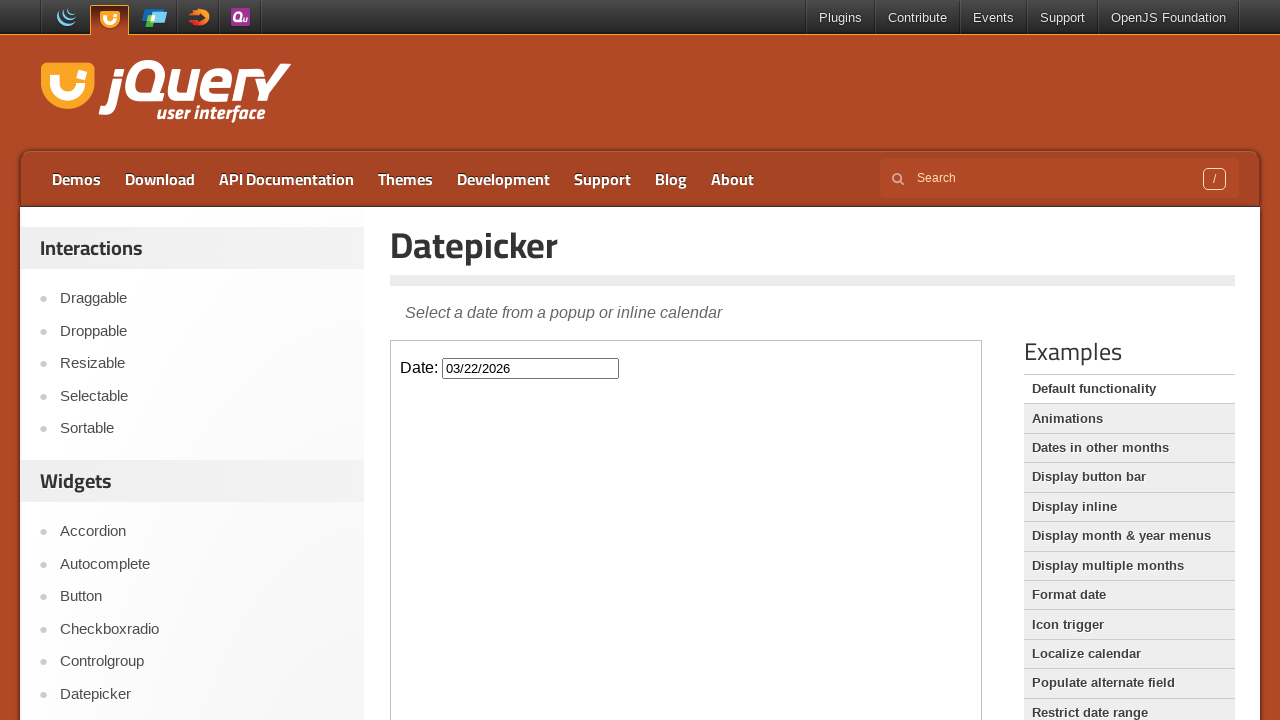